Tests registration form with invalid email format containing multiple @ symbols and verifies appropriate error messages

Starting URL: https://alada.vn/tai-khoan/dang-ky.html

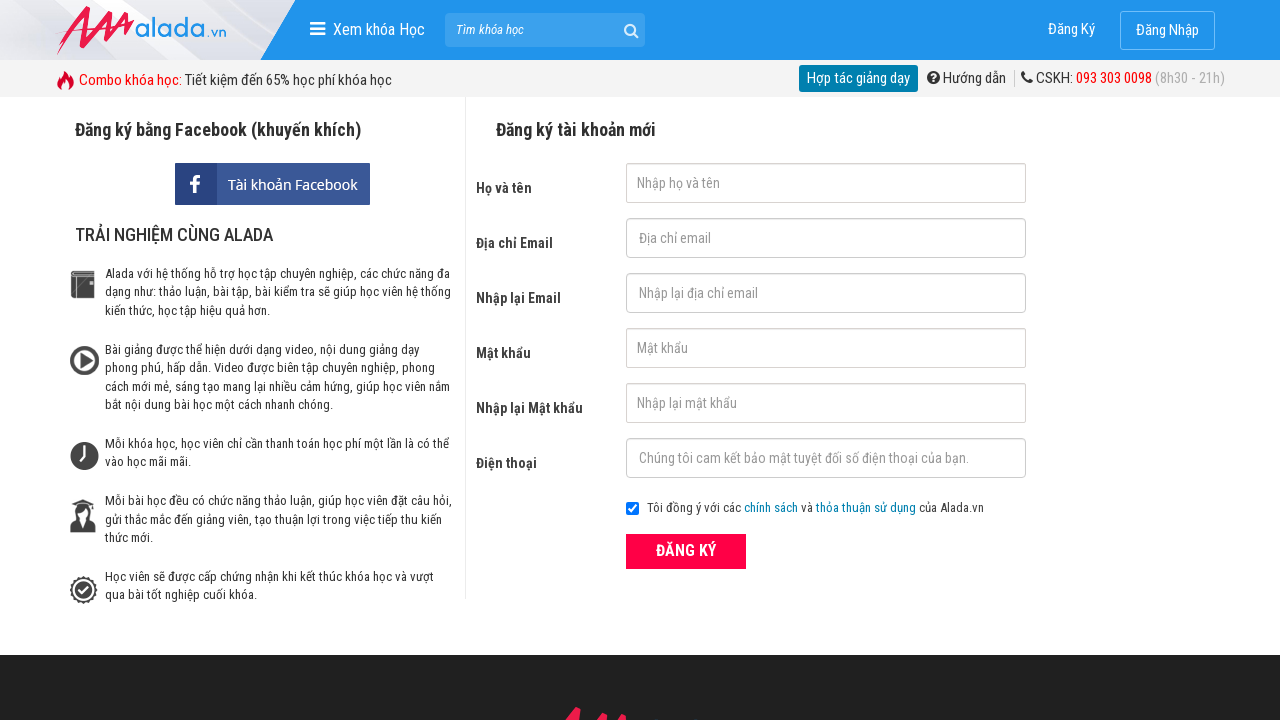

Navigated to registration page
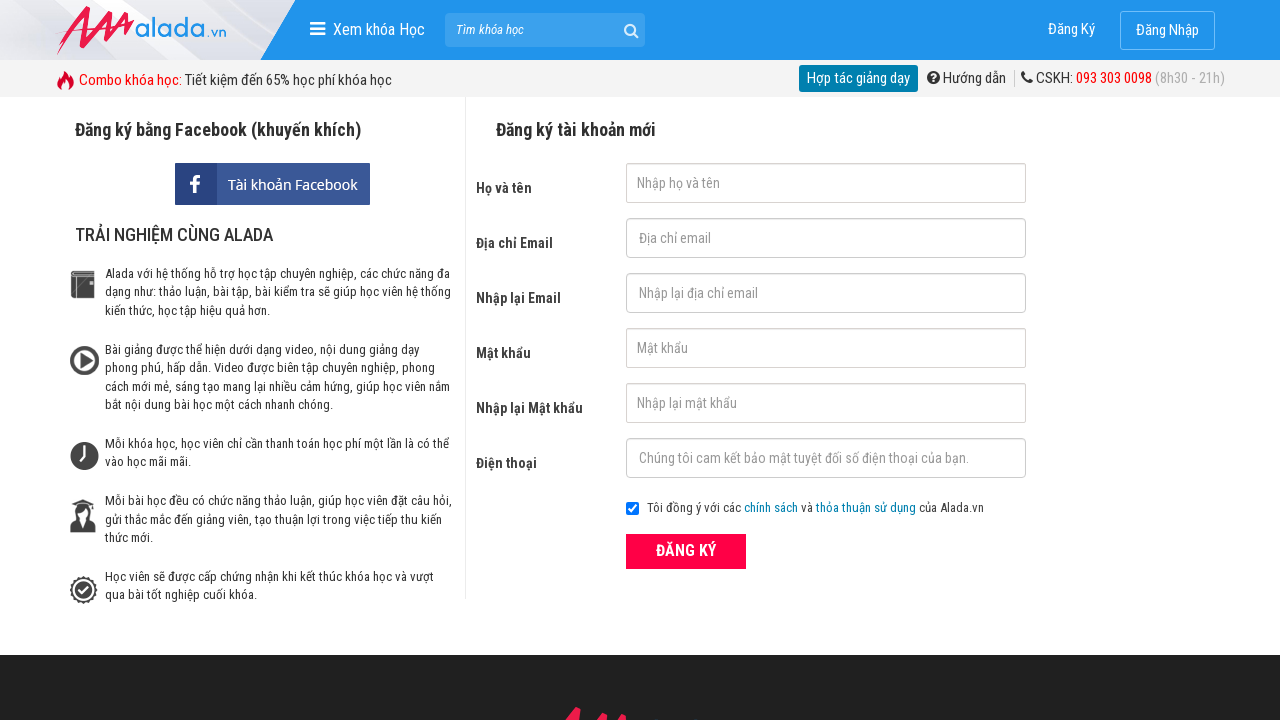

Filled first name field with 'Joe Biden' on #txtFirstname
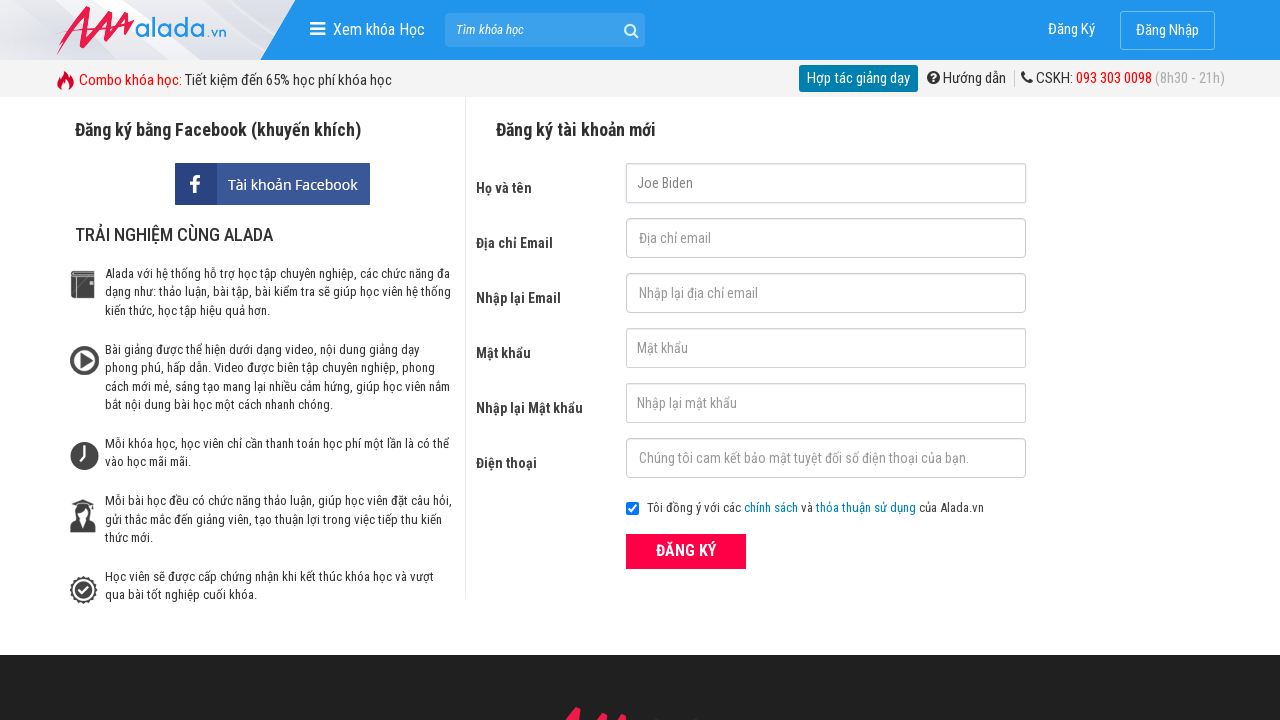

Filled email field with invalid format '123@123@123' (multiple @ symbols) on #txtEmail
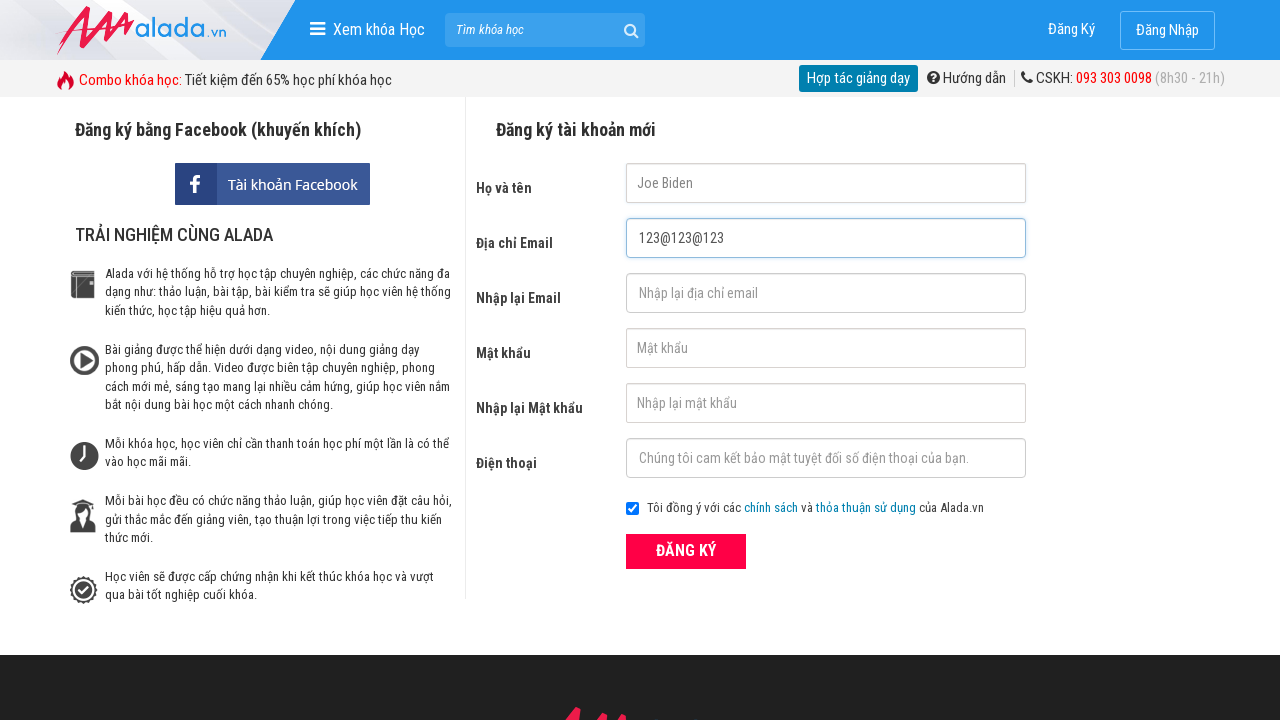

Filled confirm email field with invalid format '123@123@123' on #txtCEmail
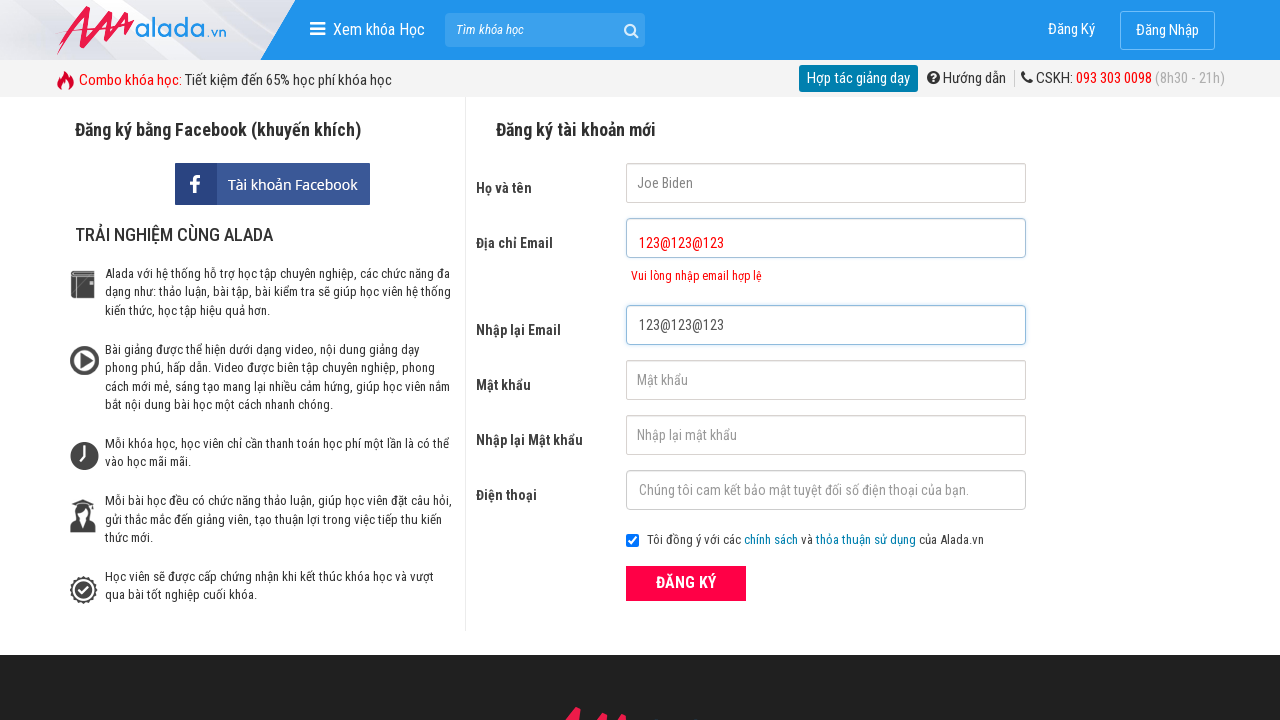

Filled password field with '123456' on #txtPassword
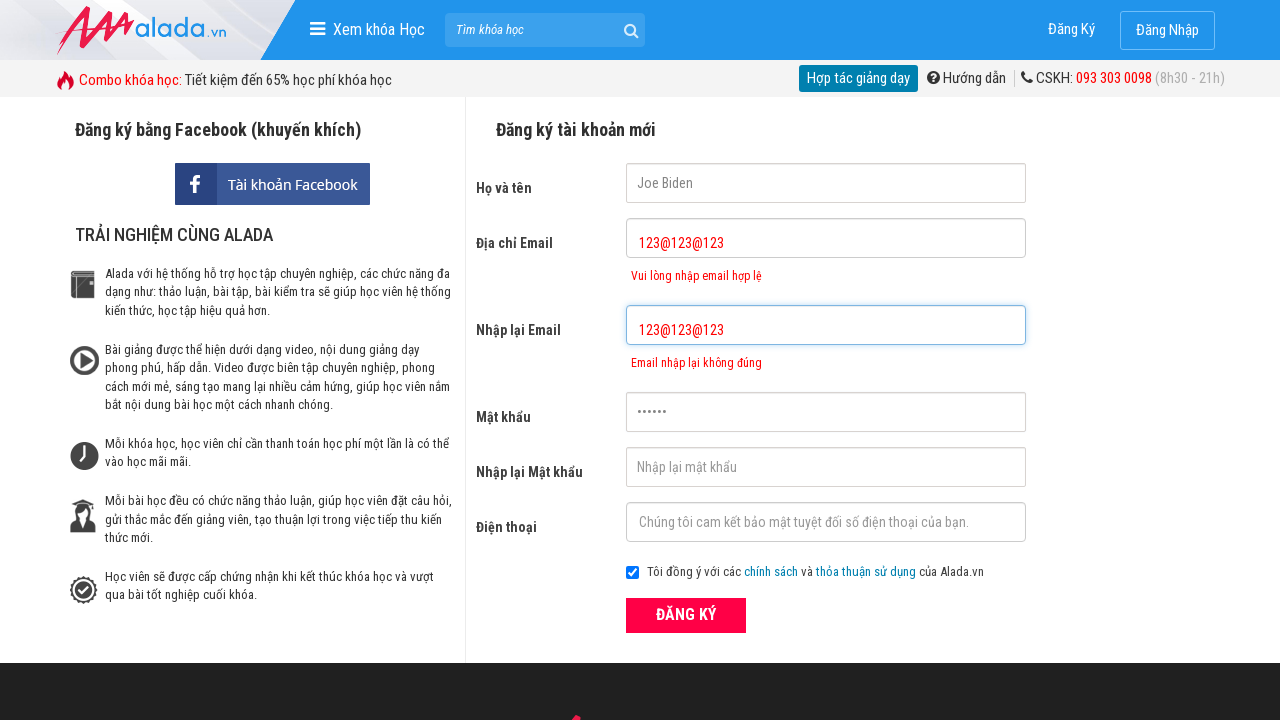

Filled confirm password field with '123456' on #txtCPassword
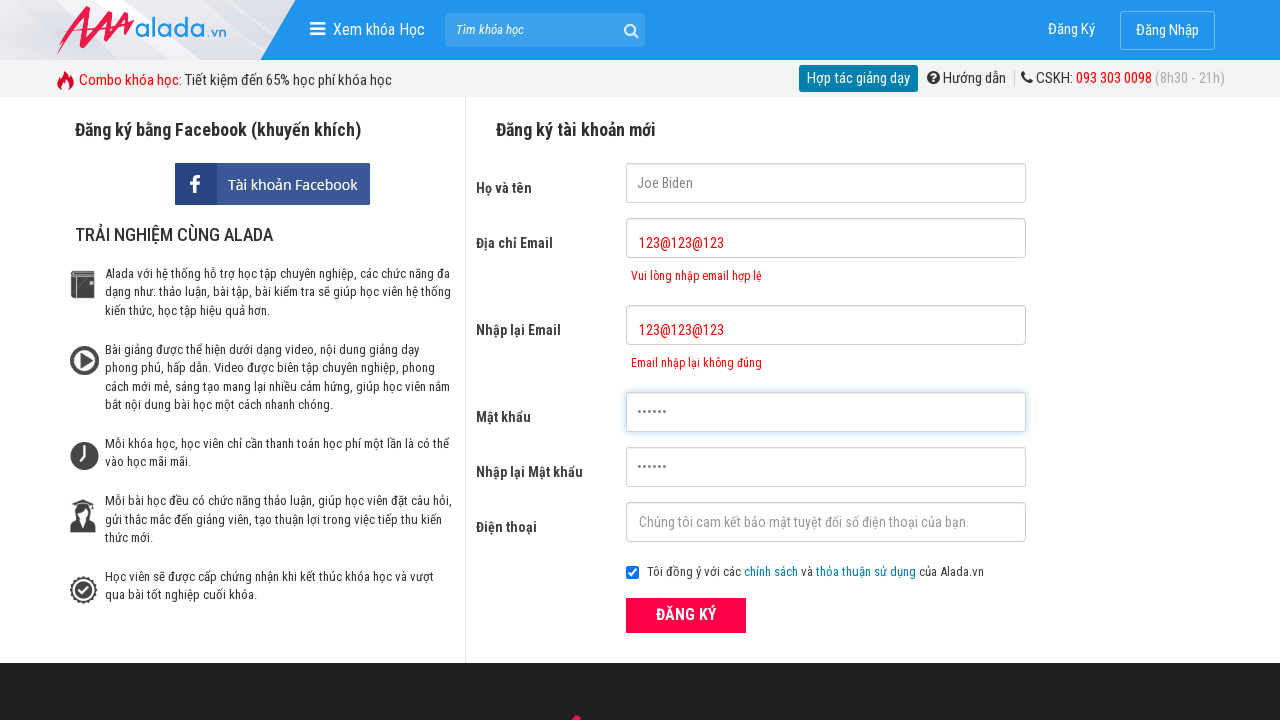

Filled phone number field with '0987654321' on #txtPhone
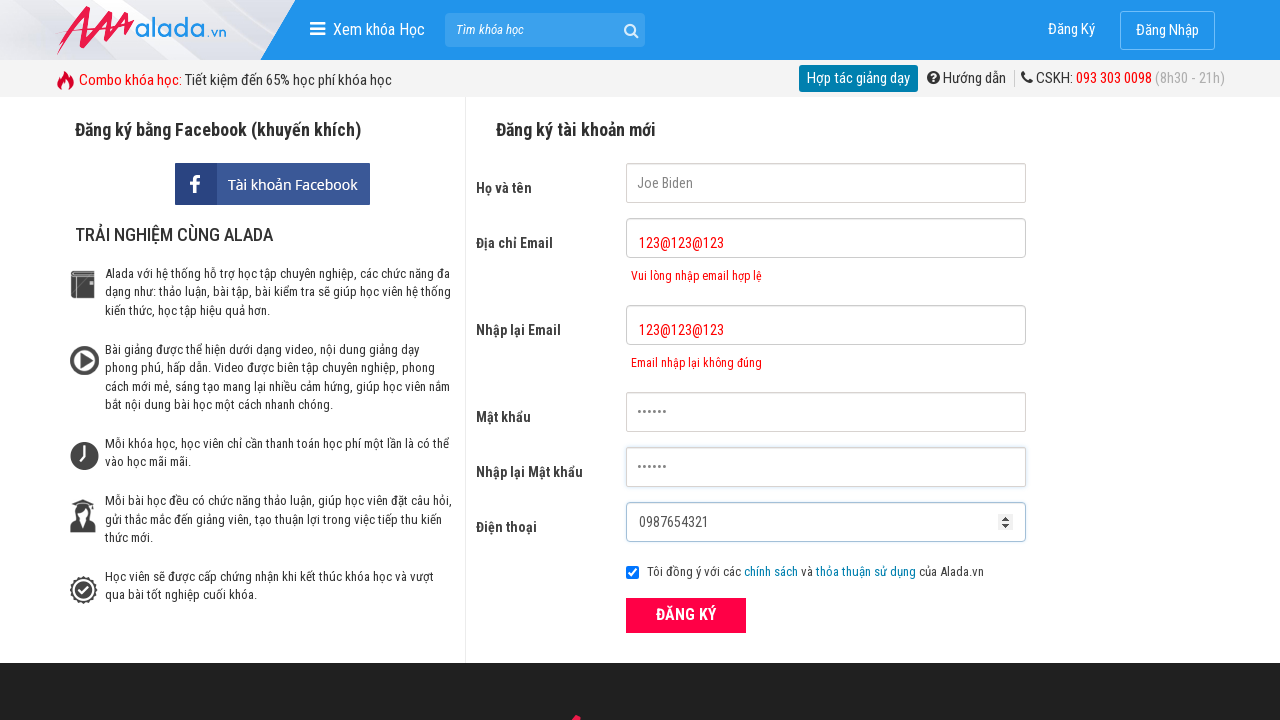

Clicked ĐĂNG KÝ (Register) submit button at (686, 615) on xpath=//button[text()='ĐĂNG KÝ' and @type = 'submit']
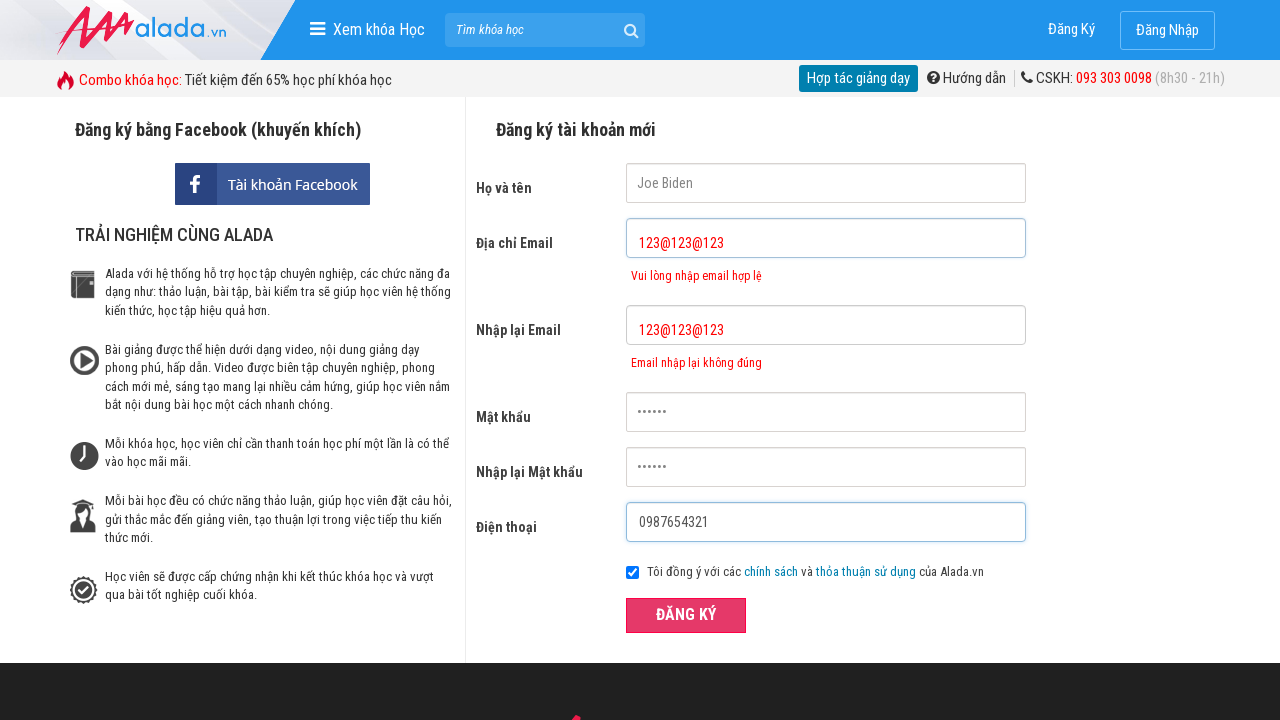

Email error message appeared for invalid format
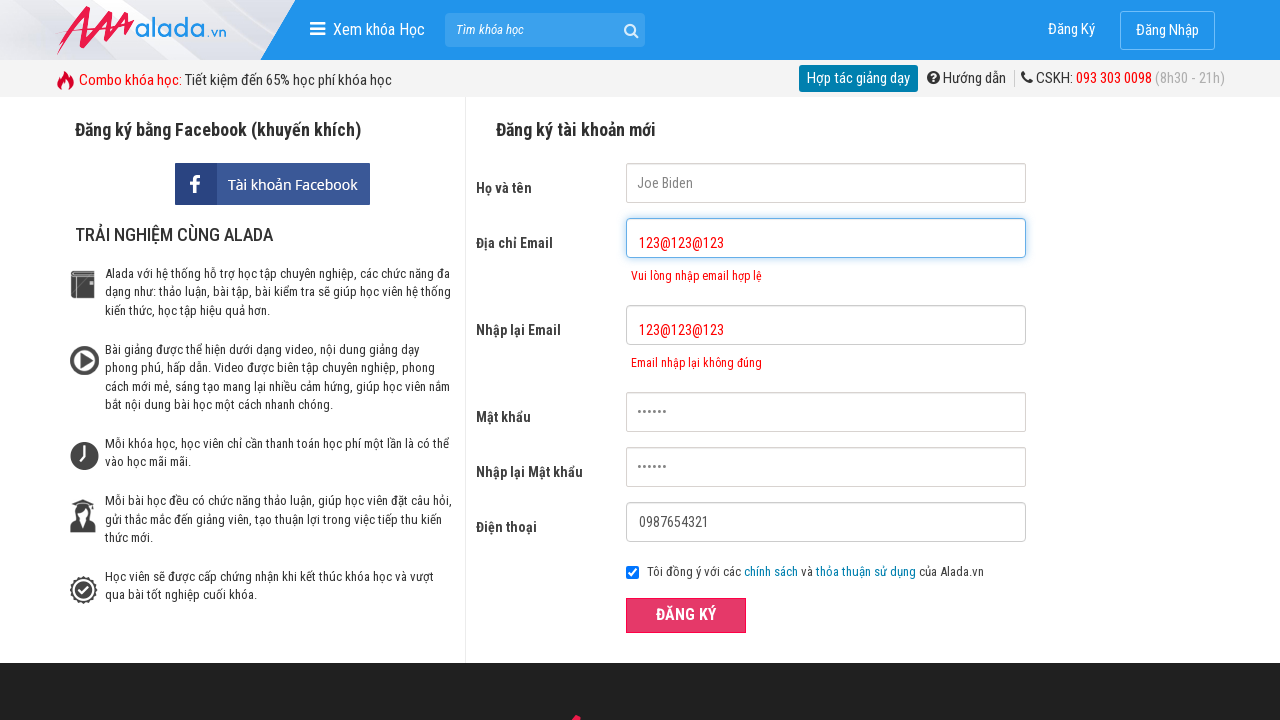

Confirm email error message appeared for invalid format
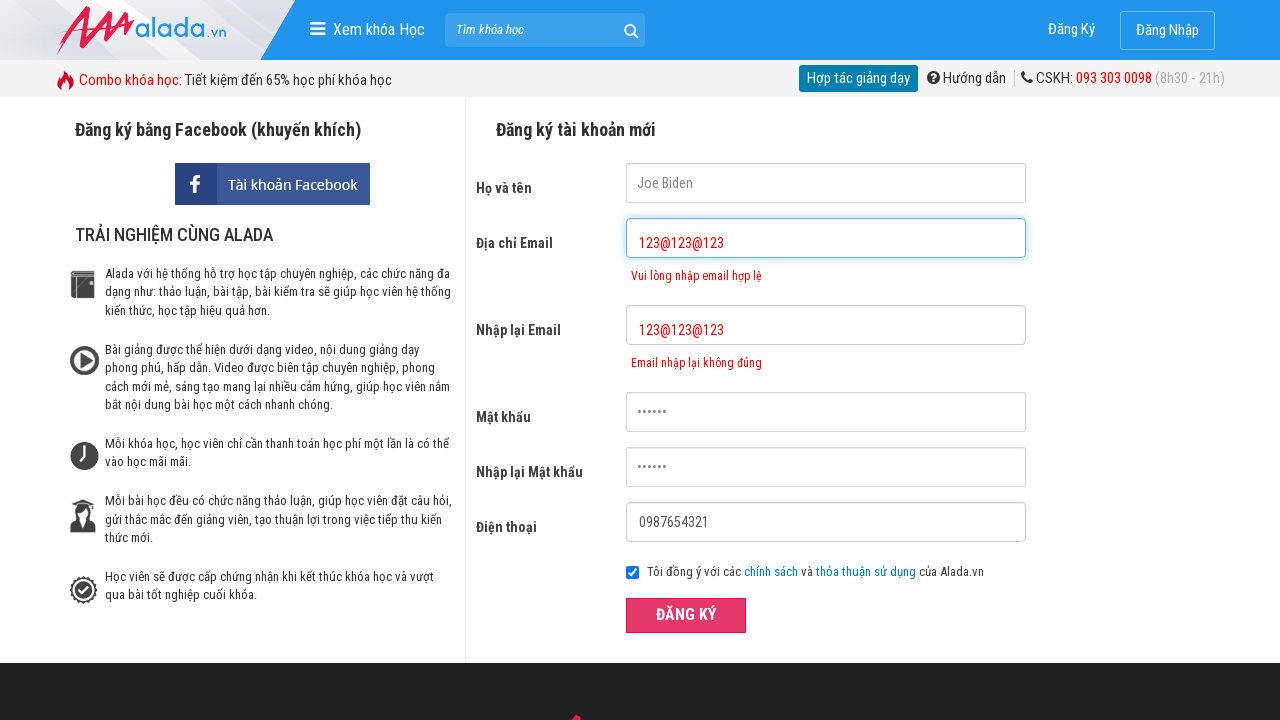

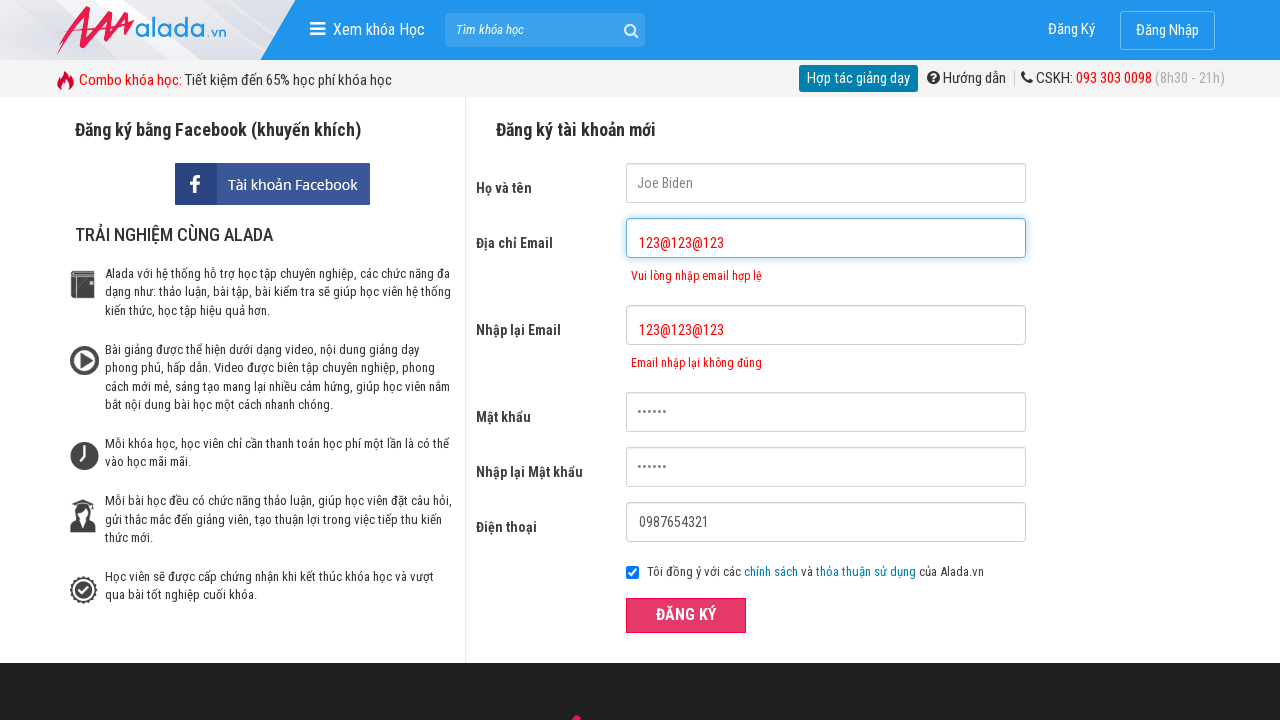